Tests login form validation when submitting with valid username but invalid password

Starting URL: https://www.saucedemo.com/

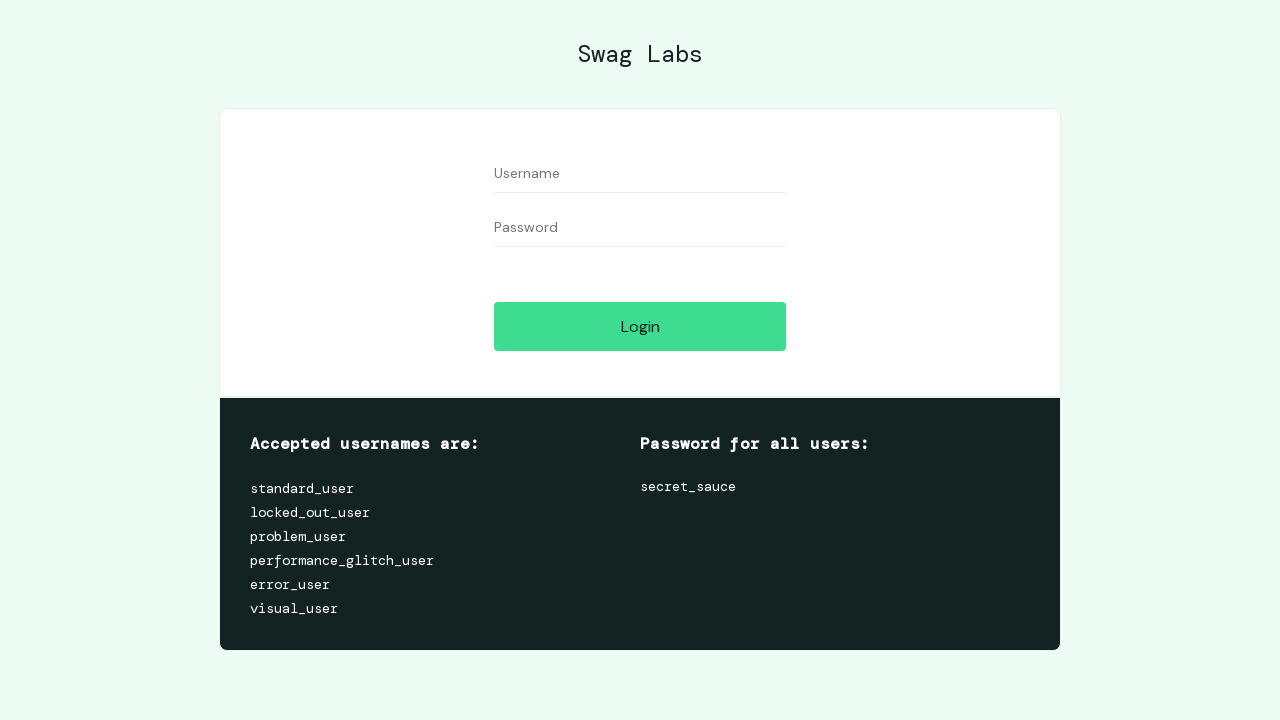

Filled username field with 'standard_user' on #user-name
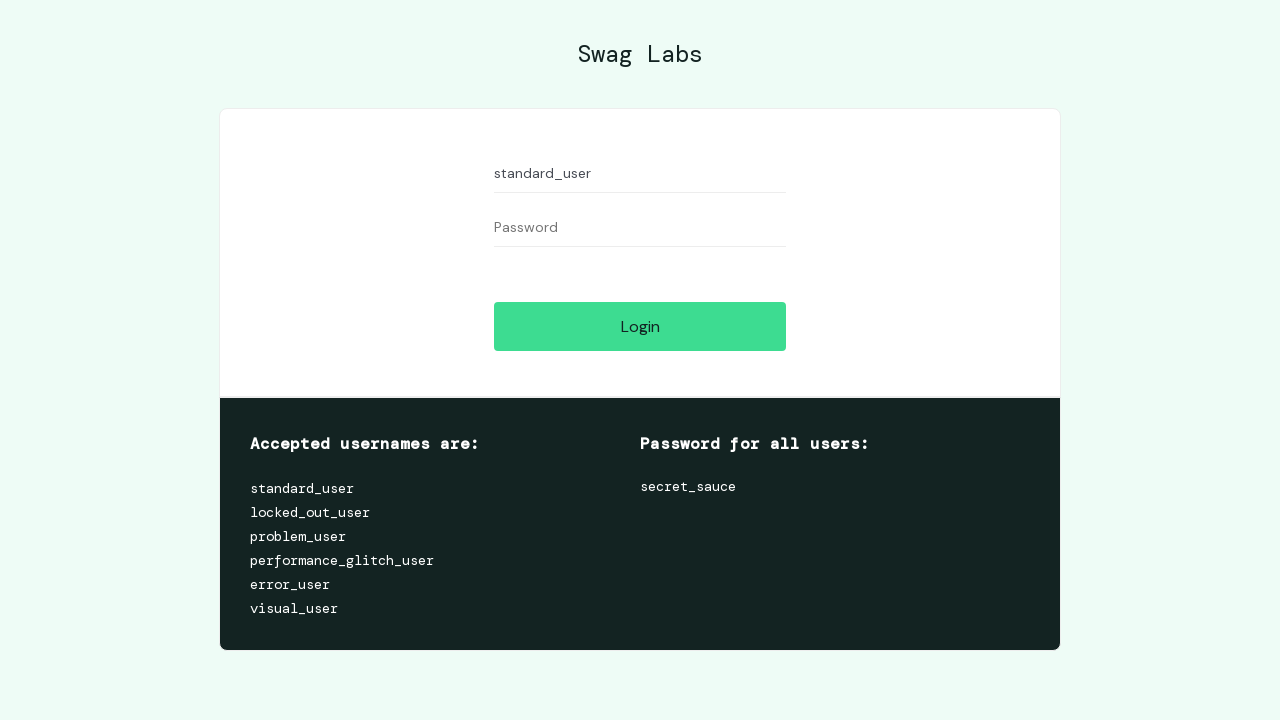

Filled password field with invalid password '123456' on #password
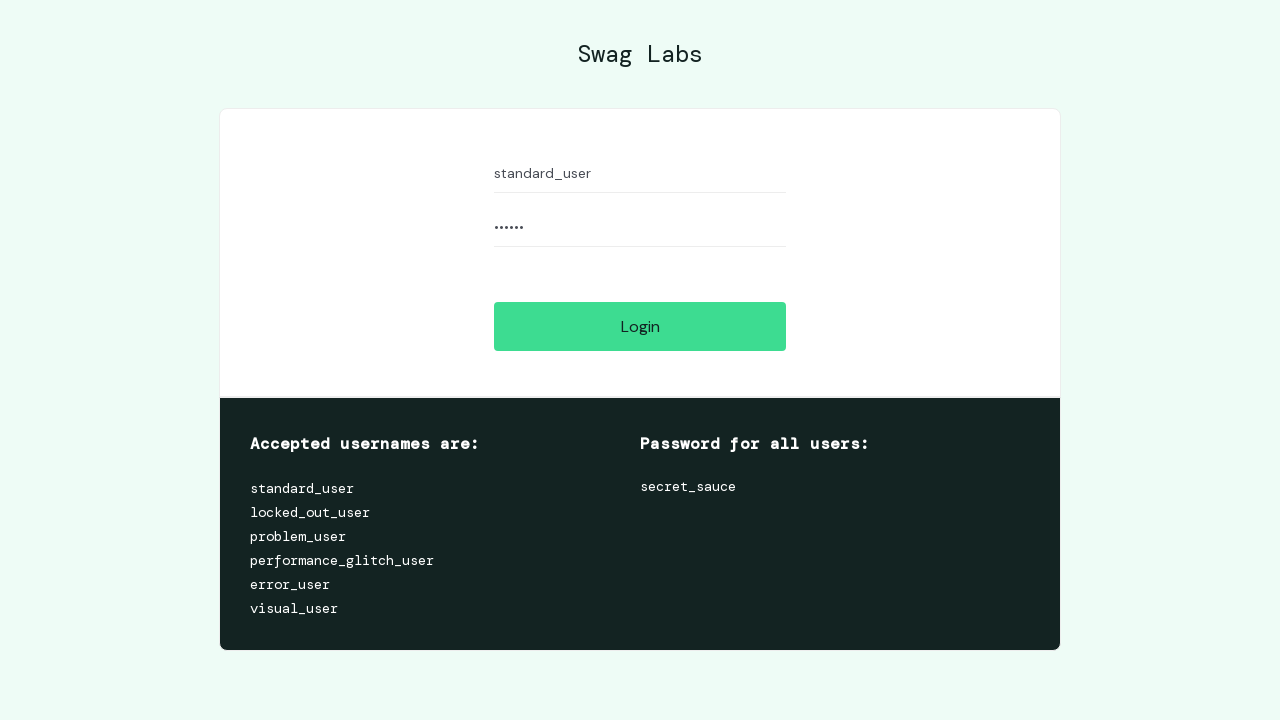

Clicked login button to submit form at (640, 326) on #login-button
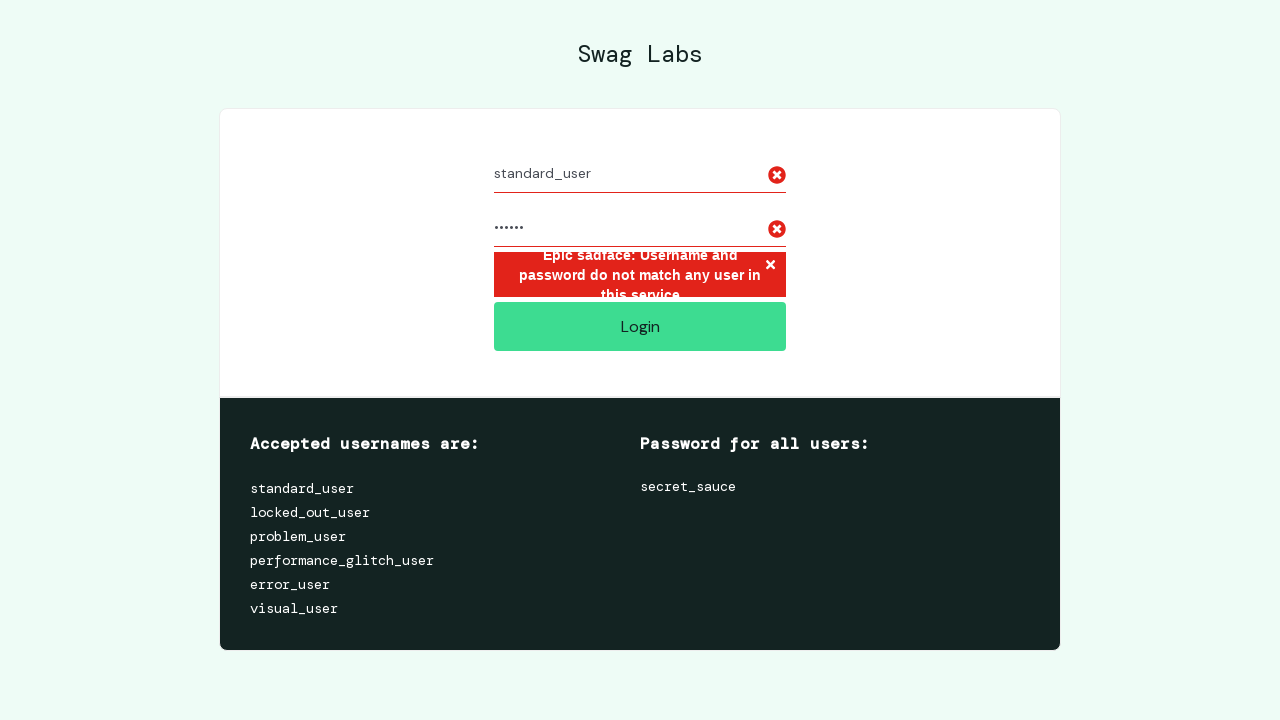

Error message appeared confirming invalid password validation
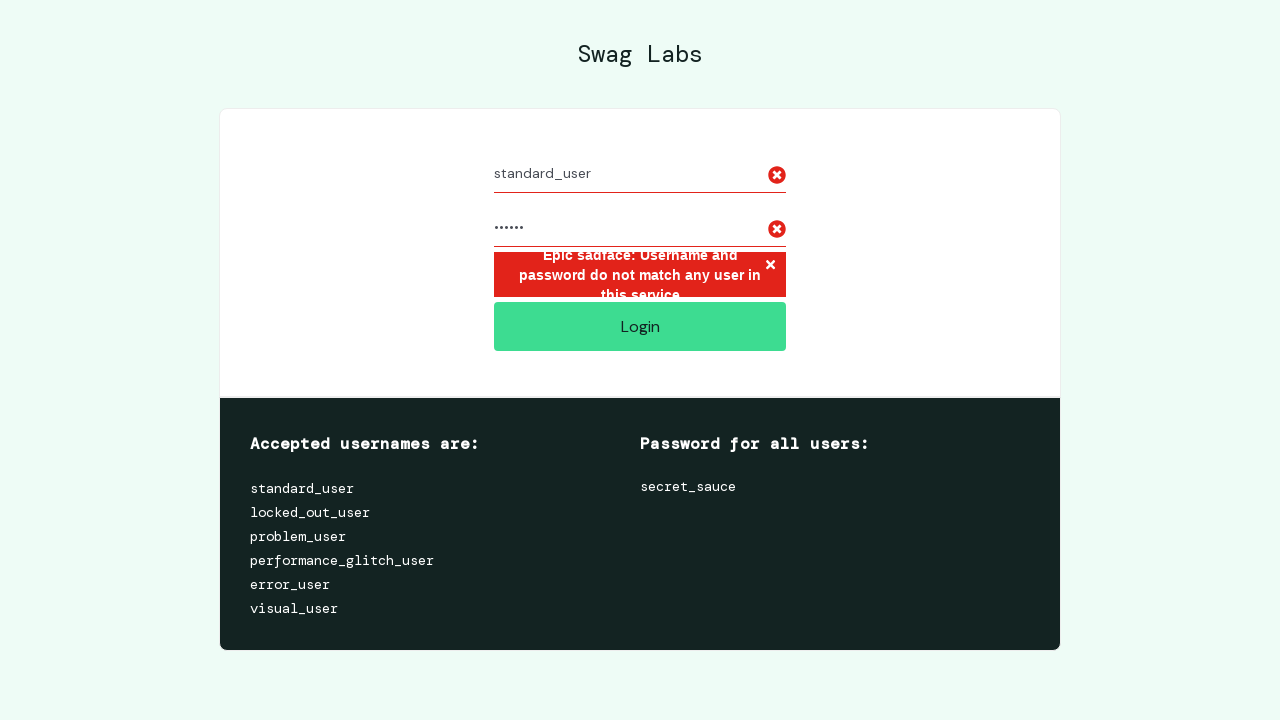

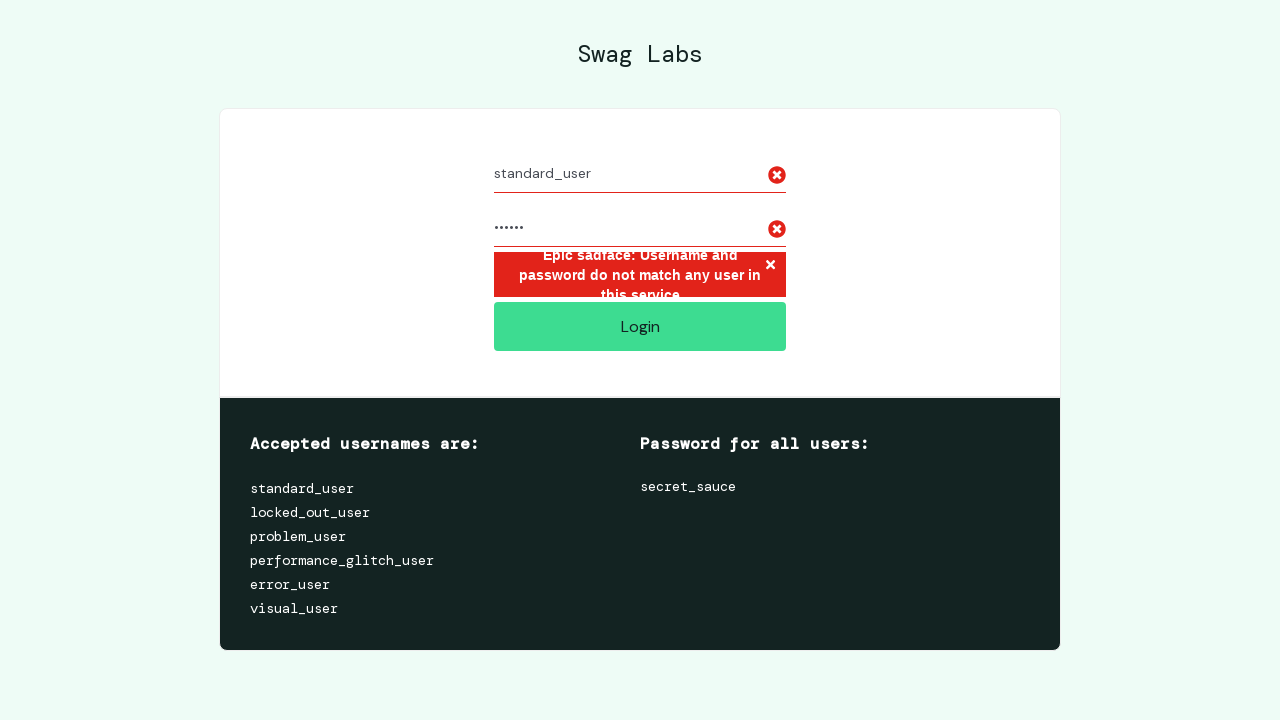